Tests checkbox selection by checking if option3 checkbox is selected and clicking it if not already selected.

Starting URL: https://rahulshettyacademy.com/AutomationPractice/

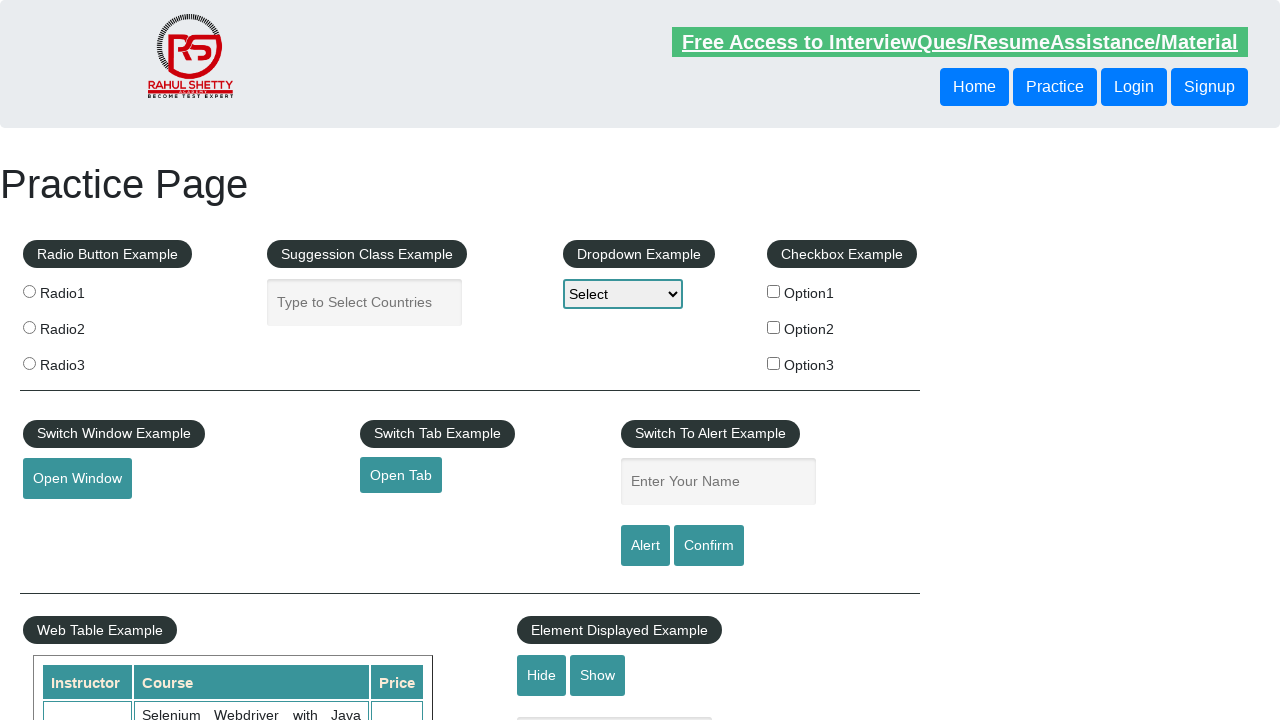

Located option3 checkbox element
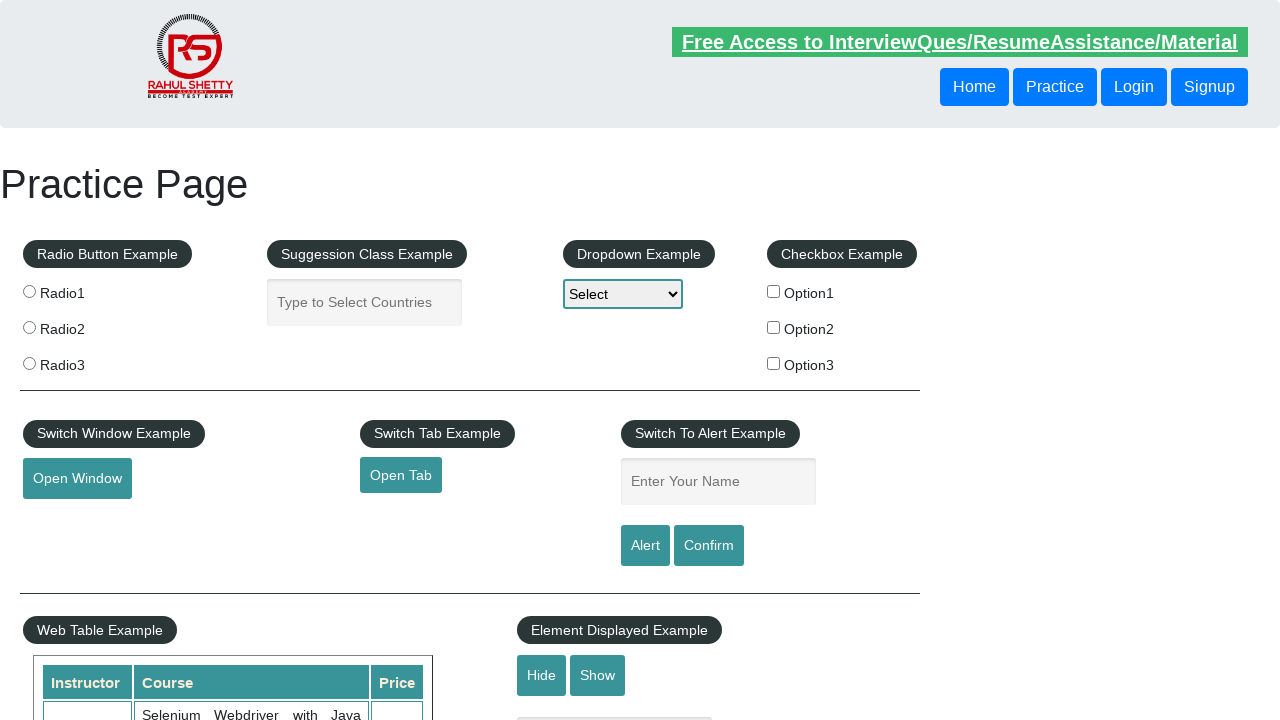

Verified option3 checkbox is not selected
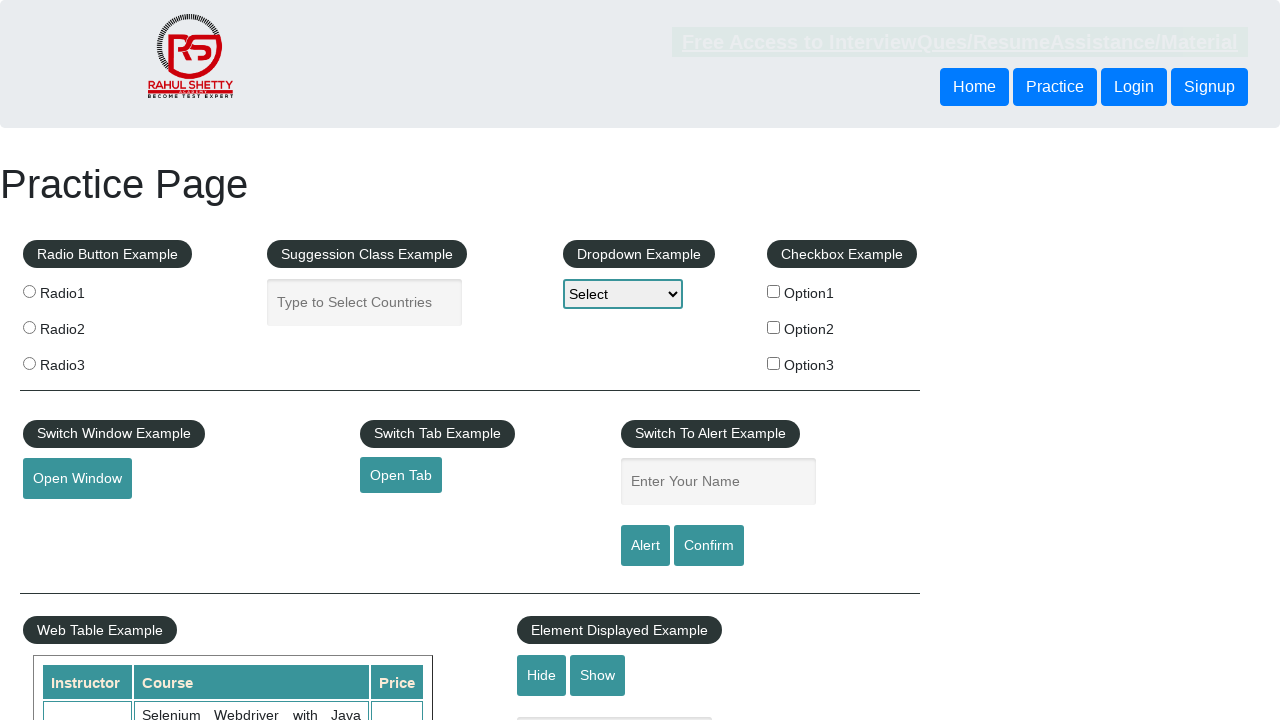

Clicked option3 checkbox to select it at (774, 363) on input[value='option3']
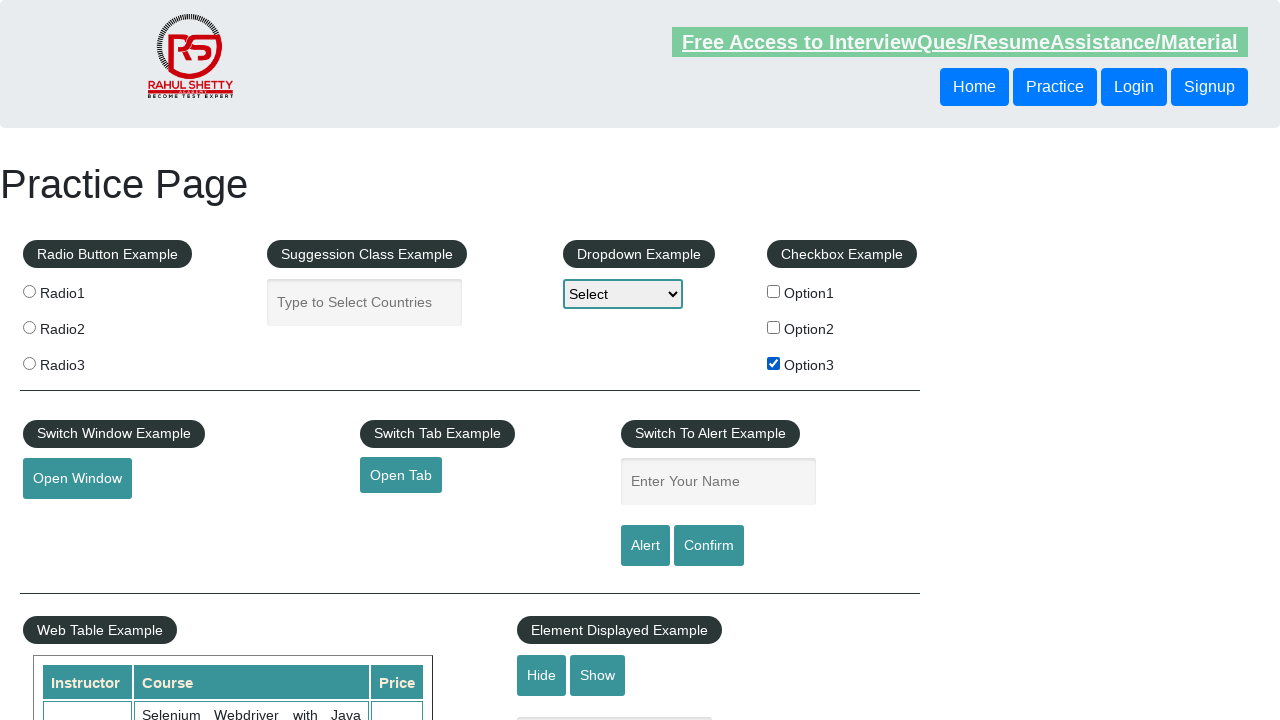

Waited 1000ms for checkbox state to finalize
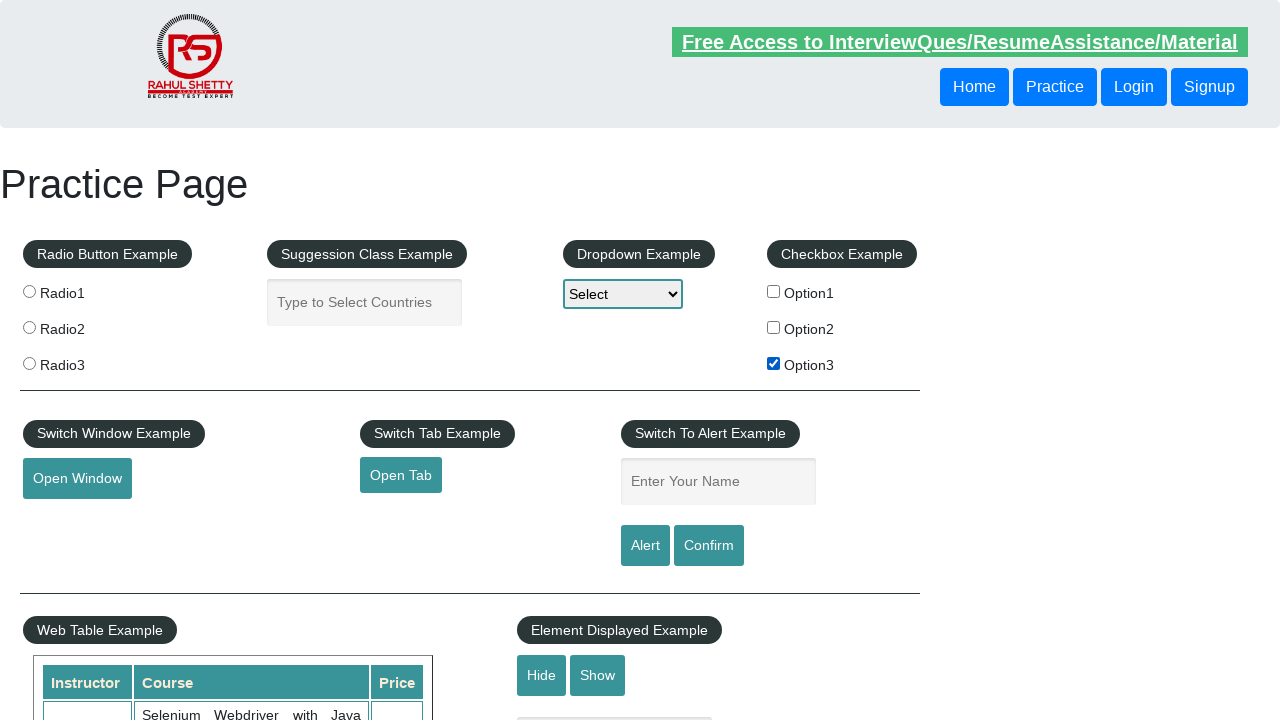

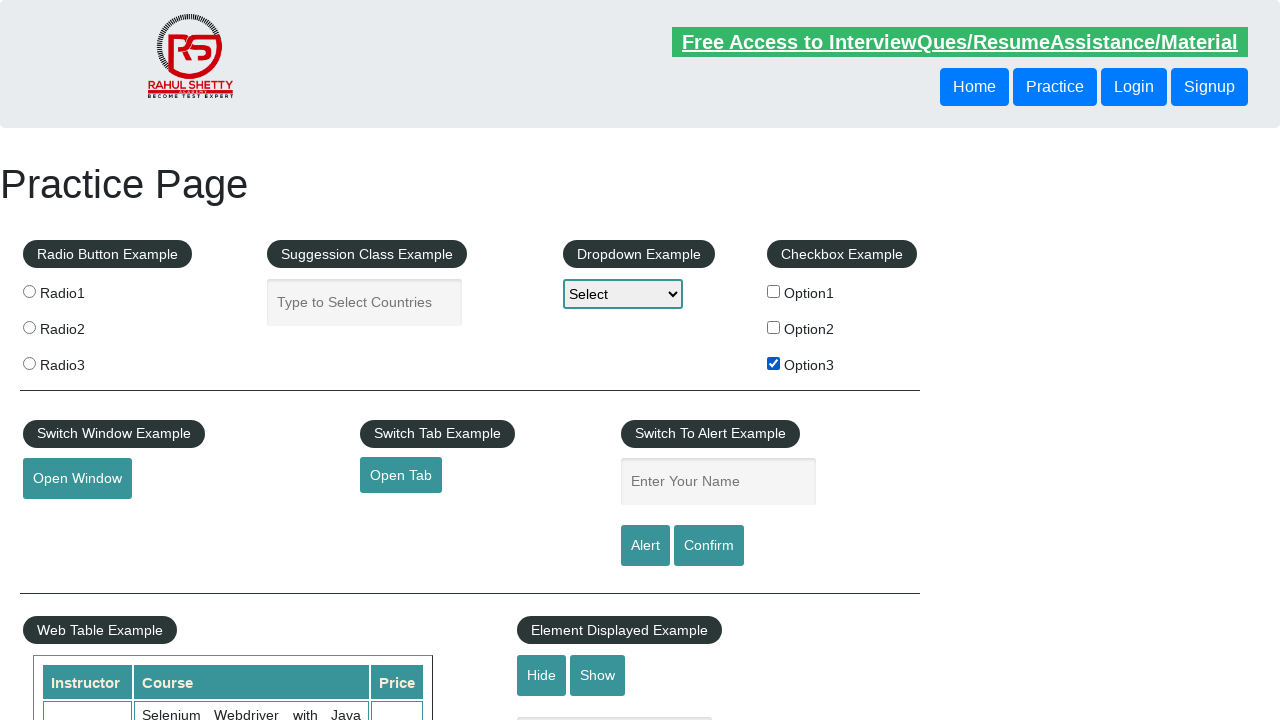